Tests e-commerce product search and add to cart functionality by searching for products containing "ca" and adding specific items to the cart

Starting URL: https://rahulshettyacademy.com/seleniumPractise/#/

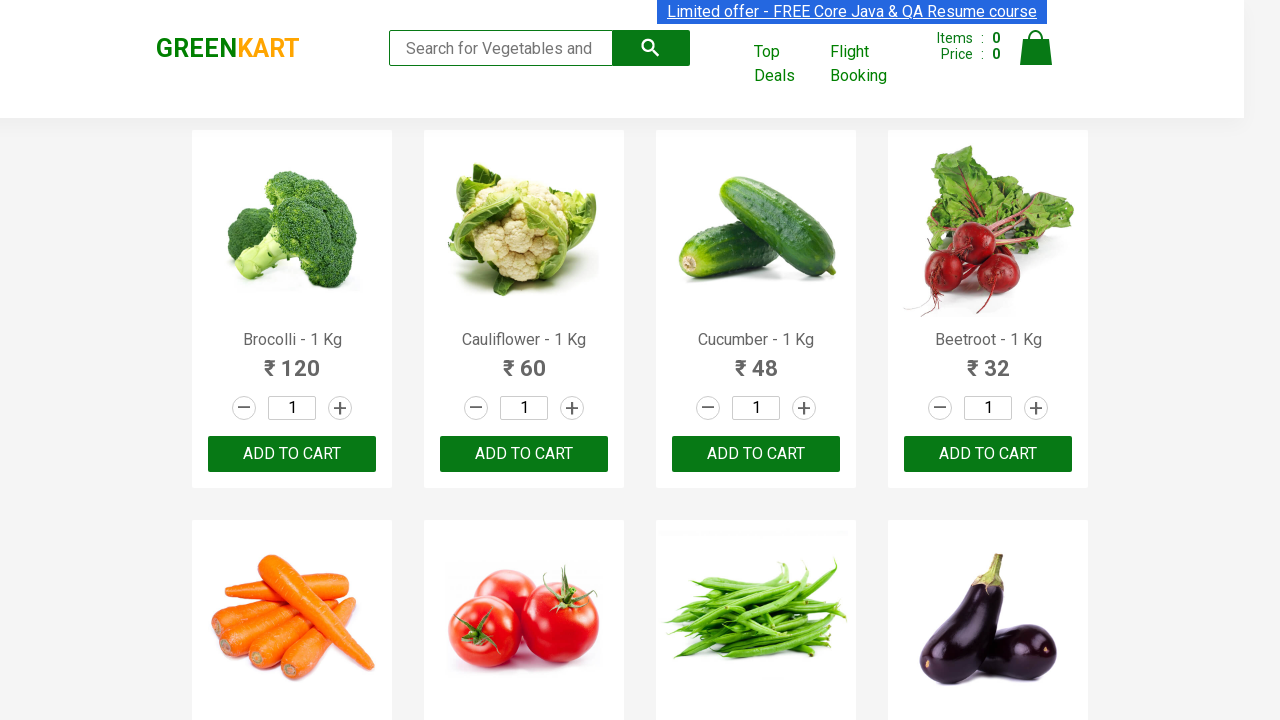

Filled search field with 'ca' to search for products on .search-keyword
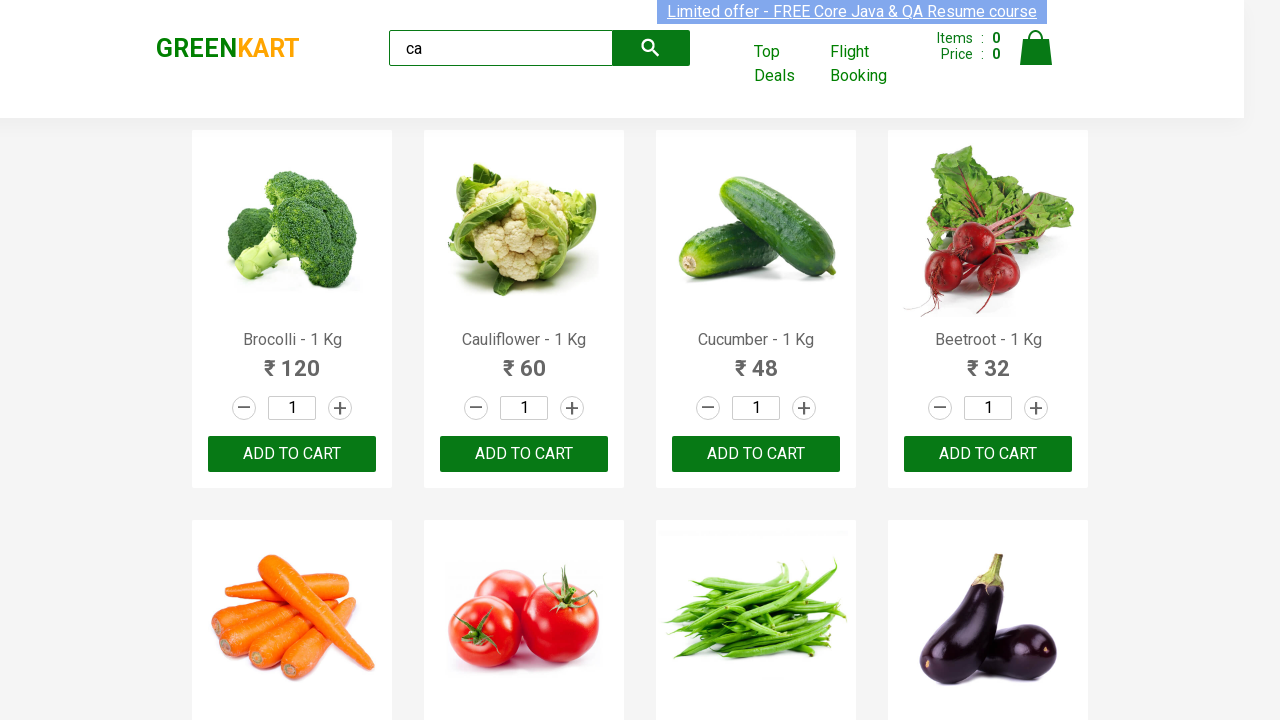

Waited 2 seconds for search results to filter
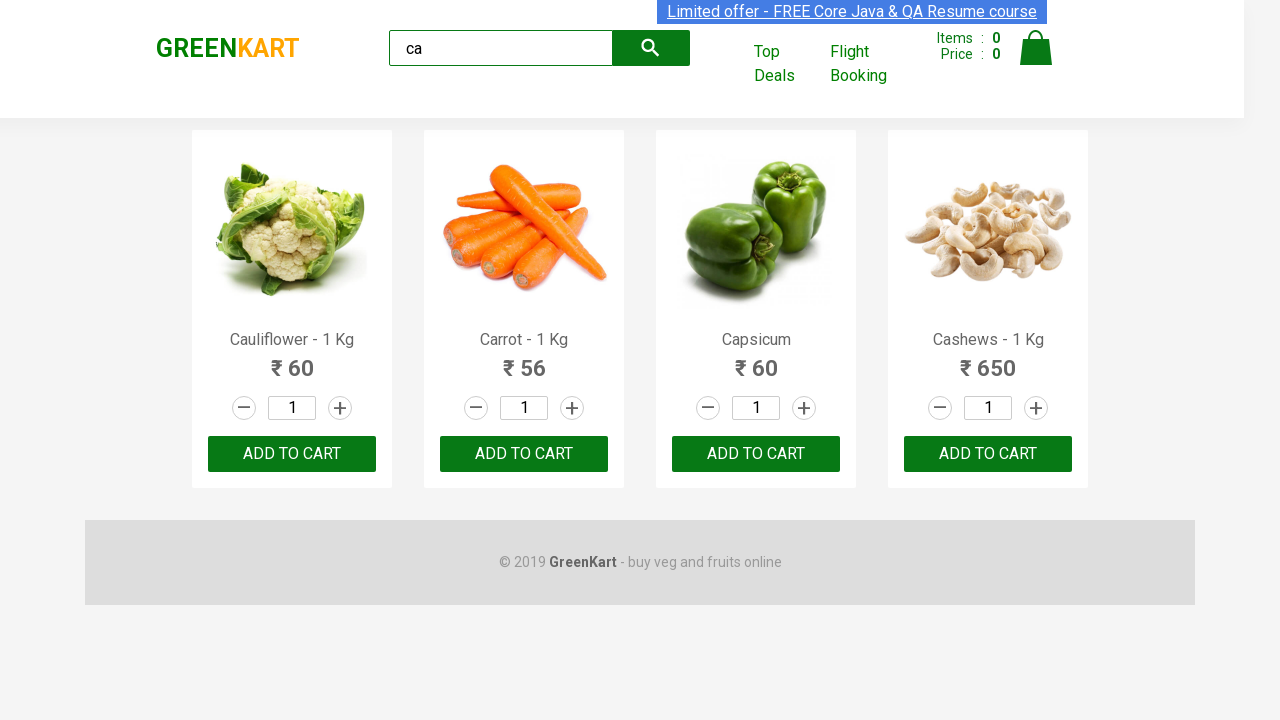

Verified that 4 products are visible after search
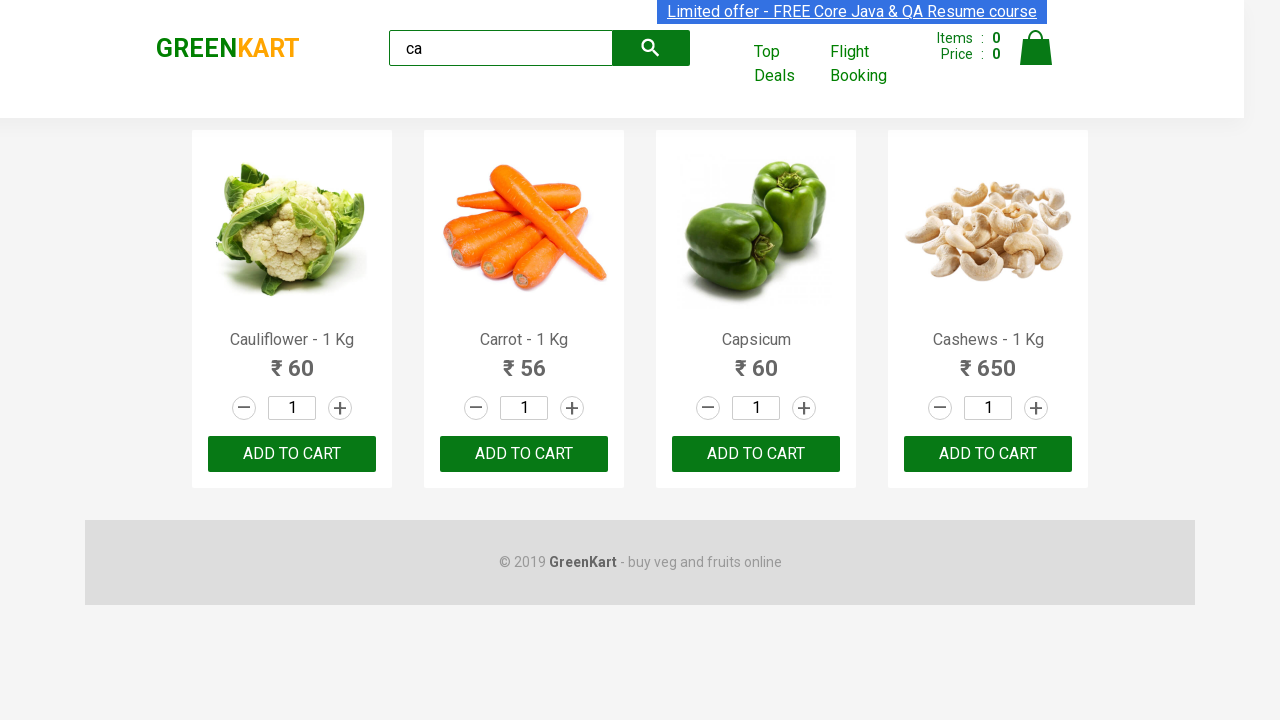

Clicked ADD TO CART button for the third product at (756, 454) on .products .product >> nth=2 >> internal:text="ADD TO CART"i
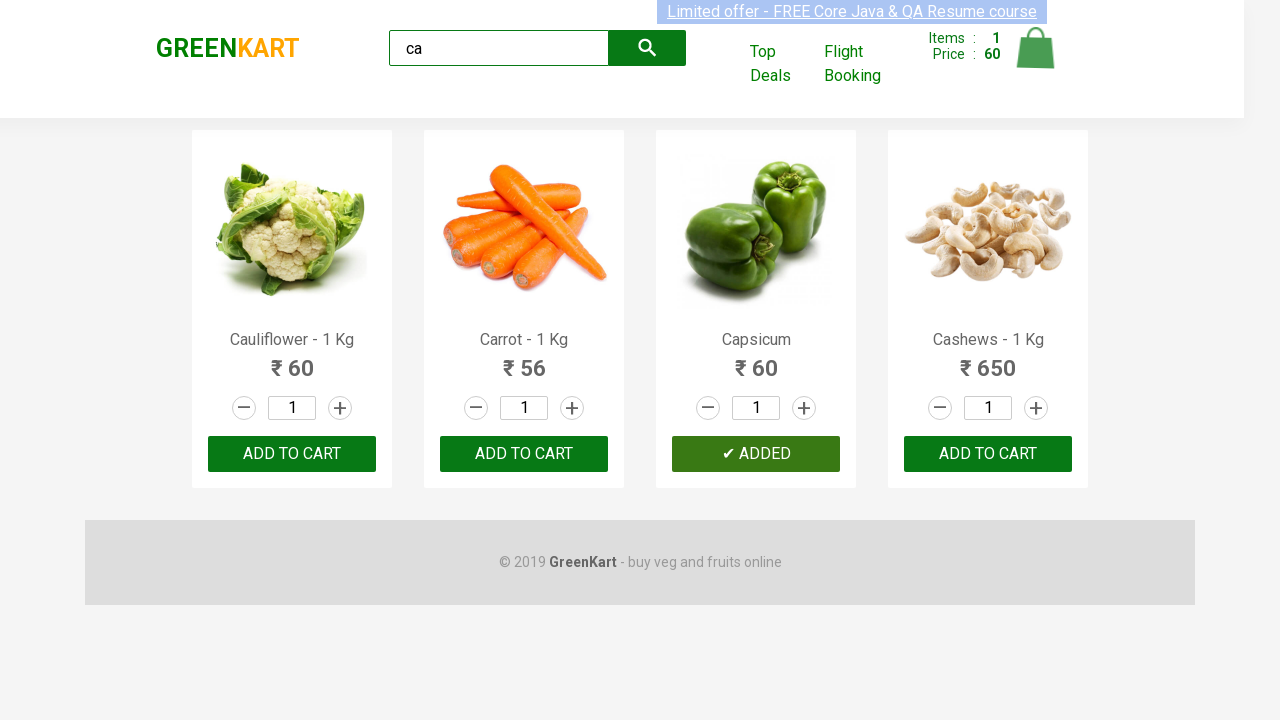

Found and clicked ADD TO CART button for Cashews product at (988, 454) on .products .product >> nth=3 >> button
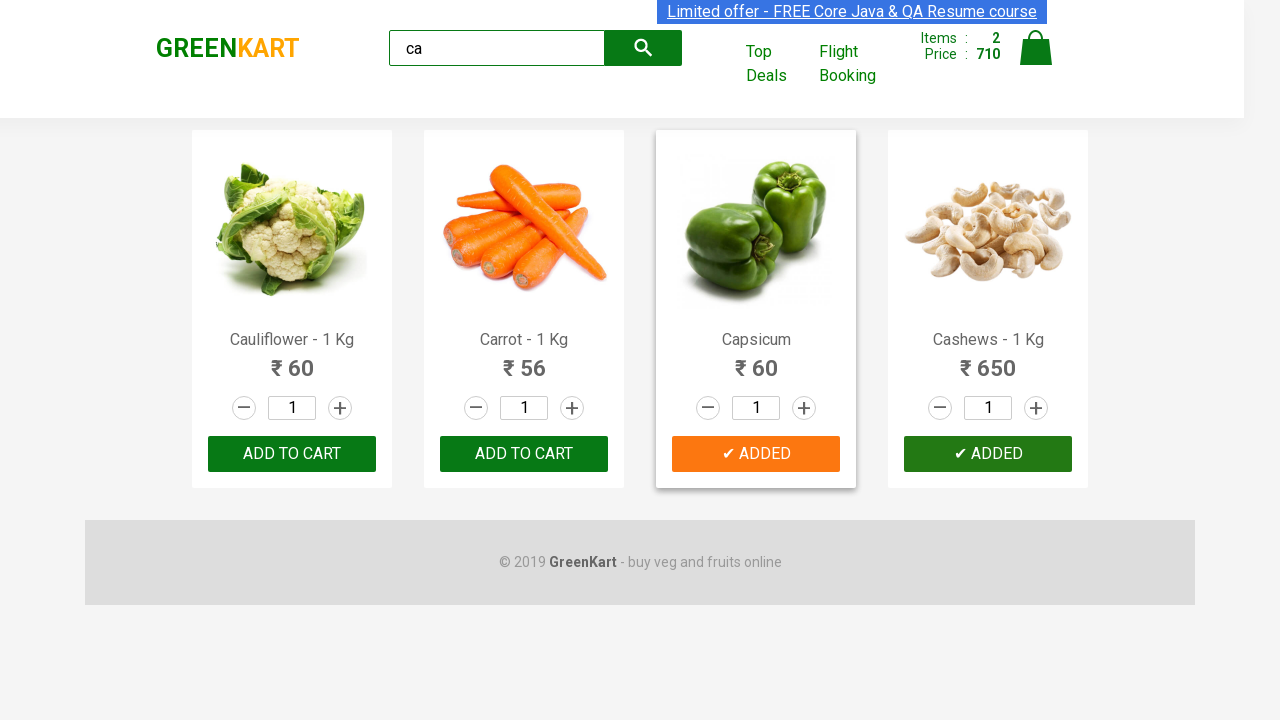

Verified that brand text is 'GREENKART'
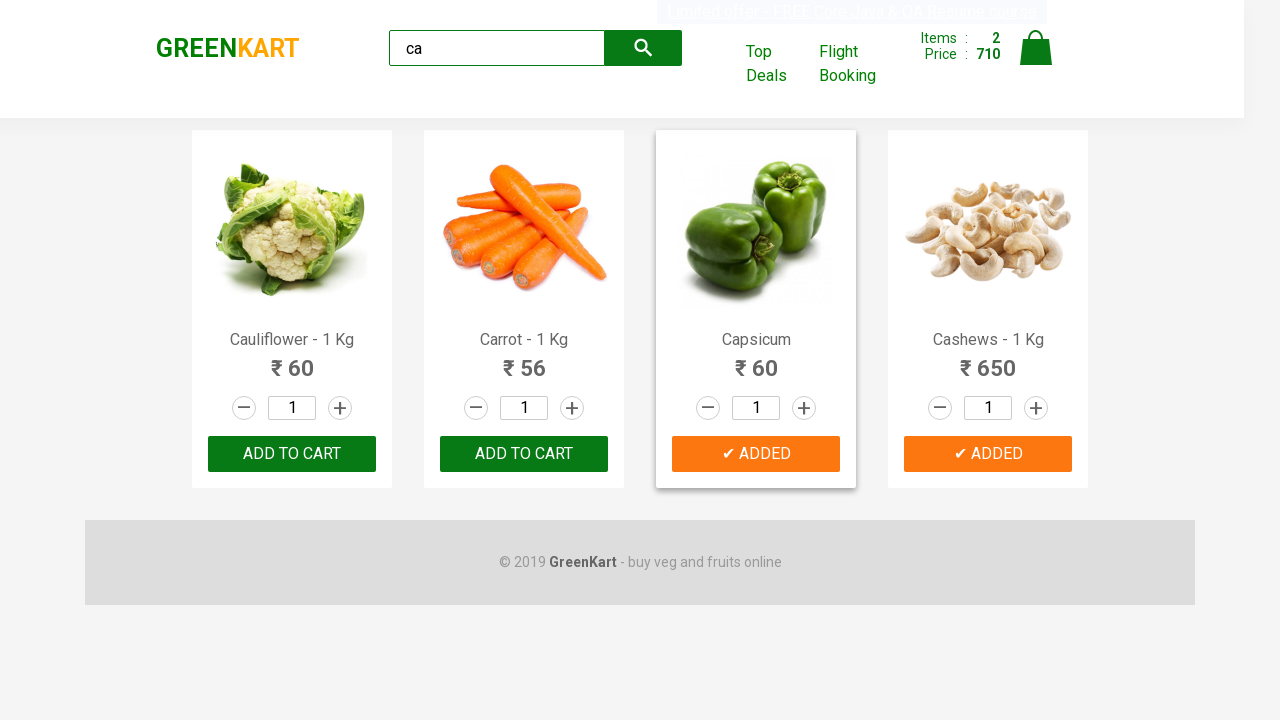

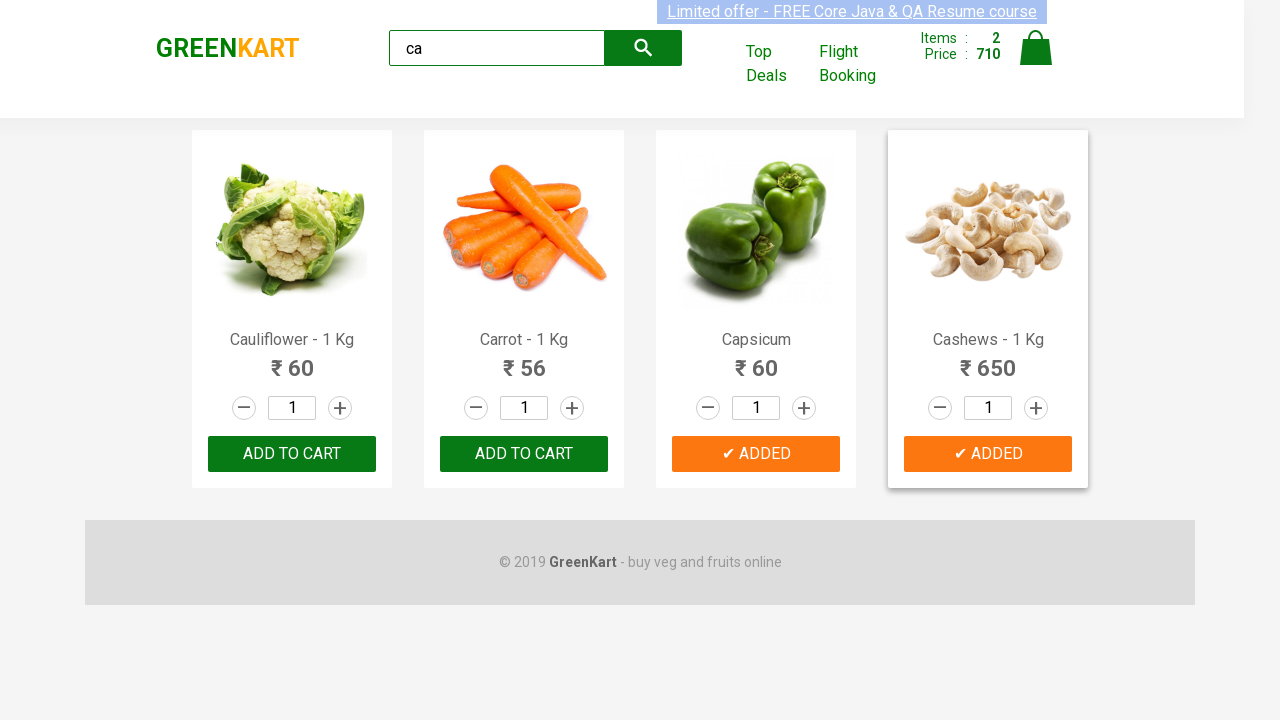